Tests JavaScript prompt dialog by clicking the prompt button, entering text, and accepting the dialog

Starting URL: https://the-internet.herokuapp.com/javascript_alerts

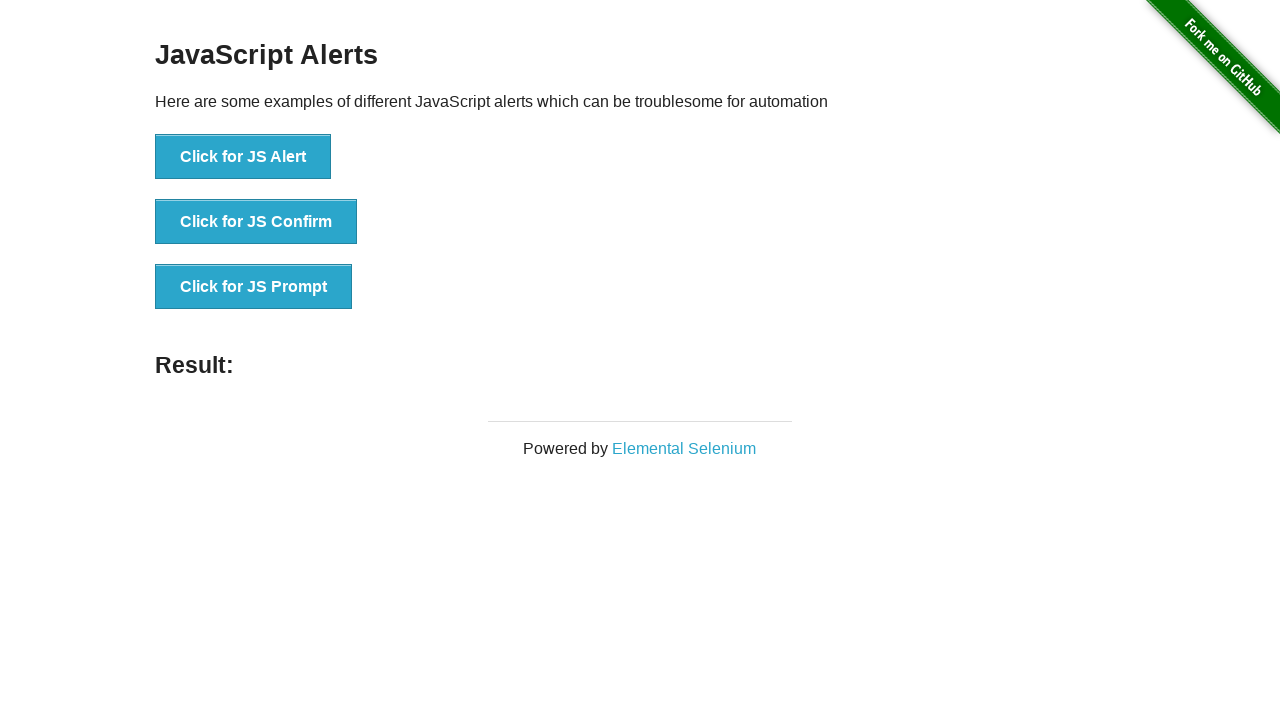

Set up dialog handler to accept prompt with text 'Abdullah'
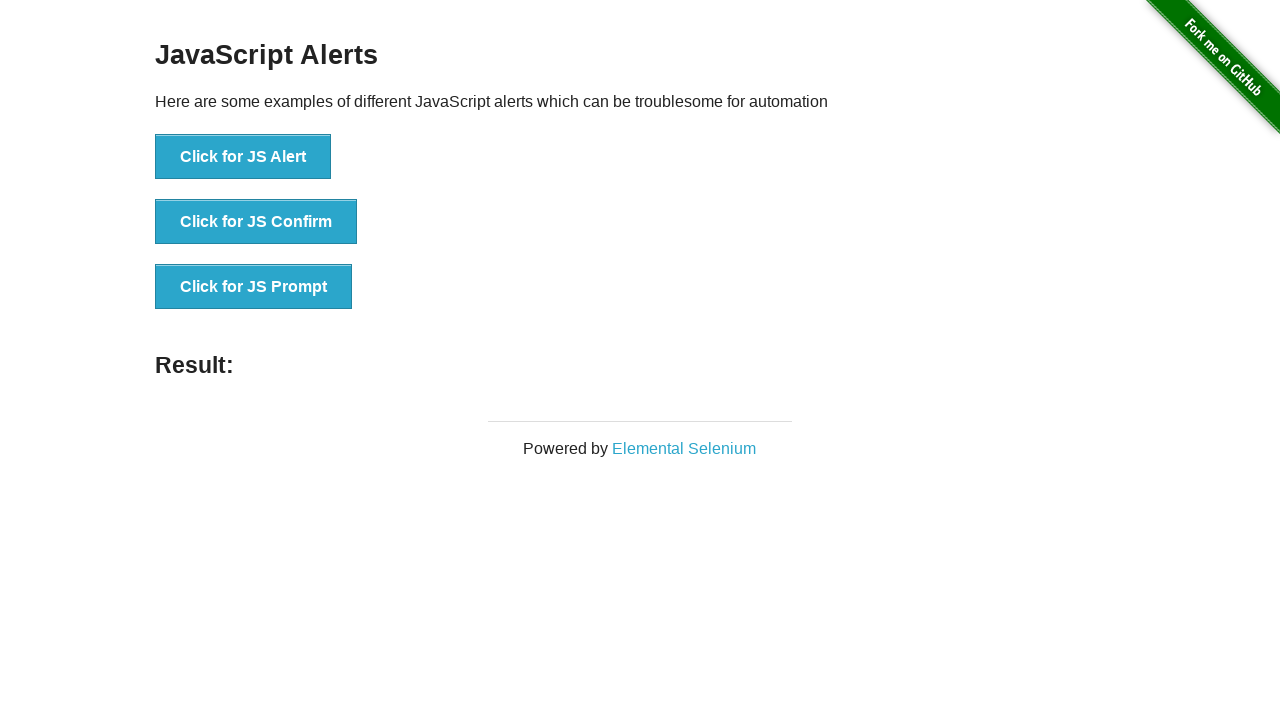

Clicked the JS Prompt button at (254, 287) on button:text('Click for JS Prompt')
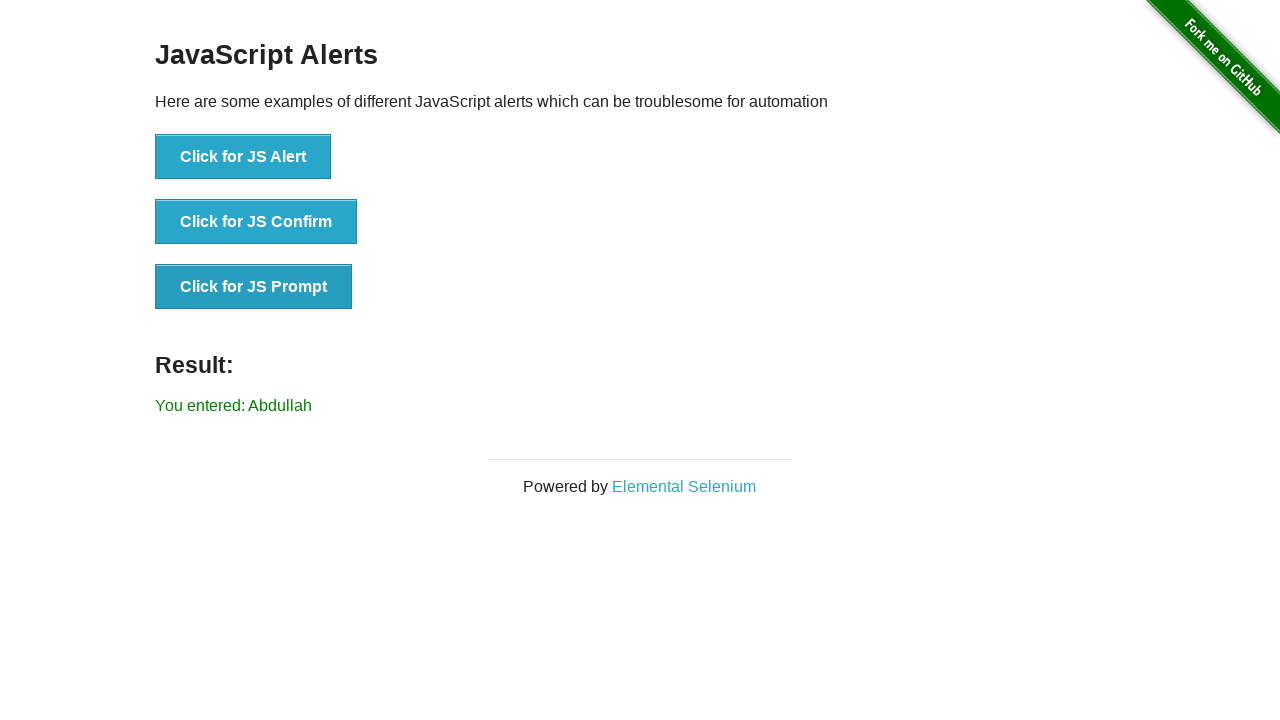

Verified that result contains the entered text 'Abdullah'
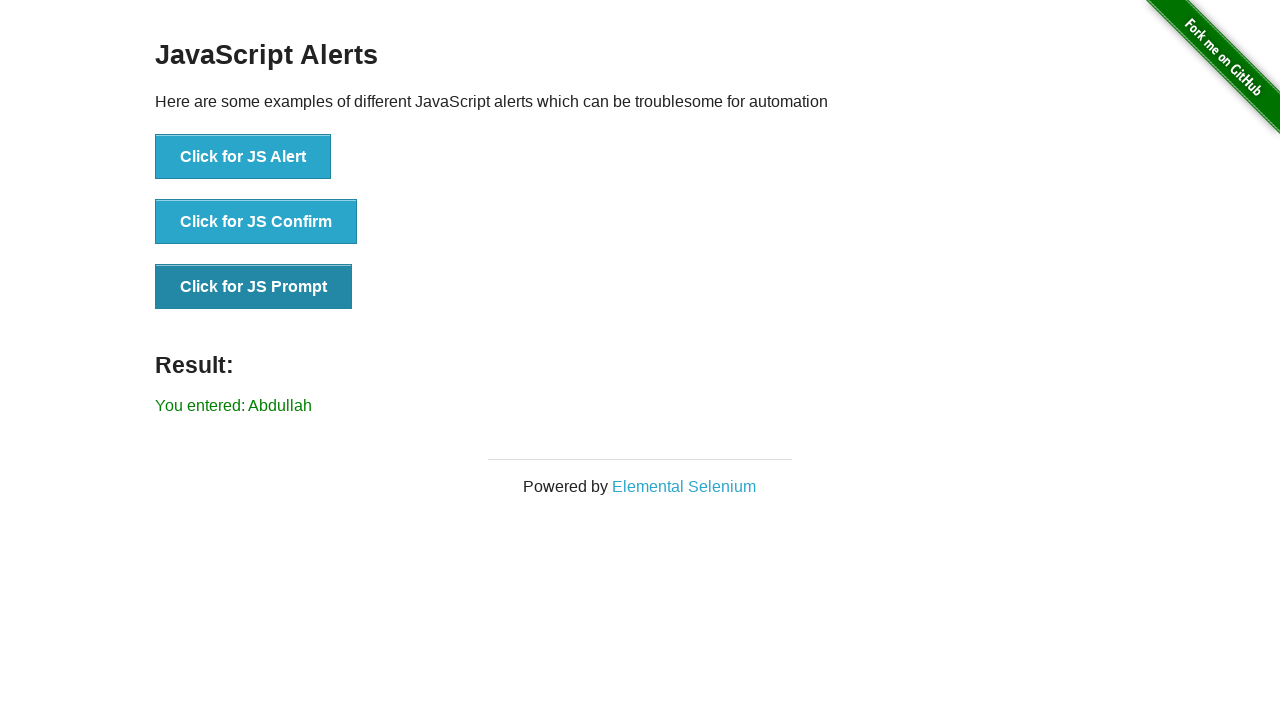

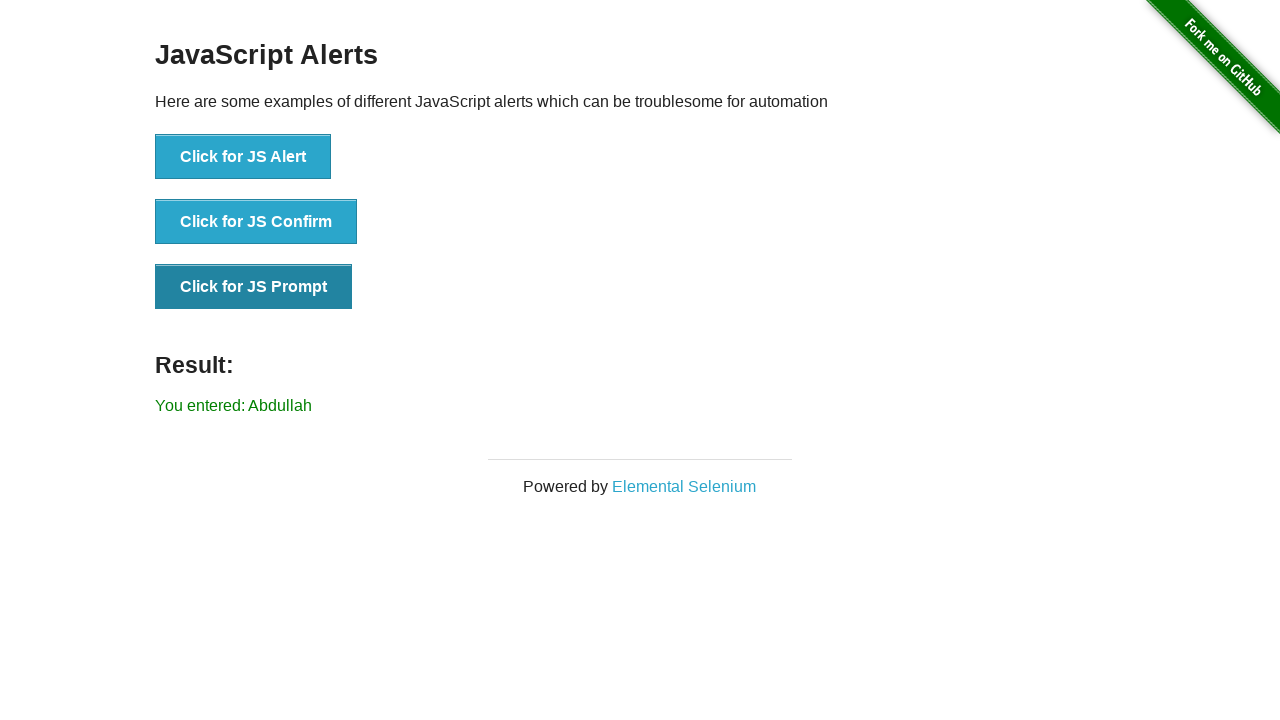